Tests JavaScript alert interactions including simple alerts, confirm dialogs (accept and dismiss), and prompt dialogs with text input

Starting URL: https://the-internet.herokuapp.com/javascript_alerts

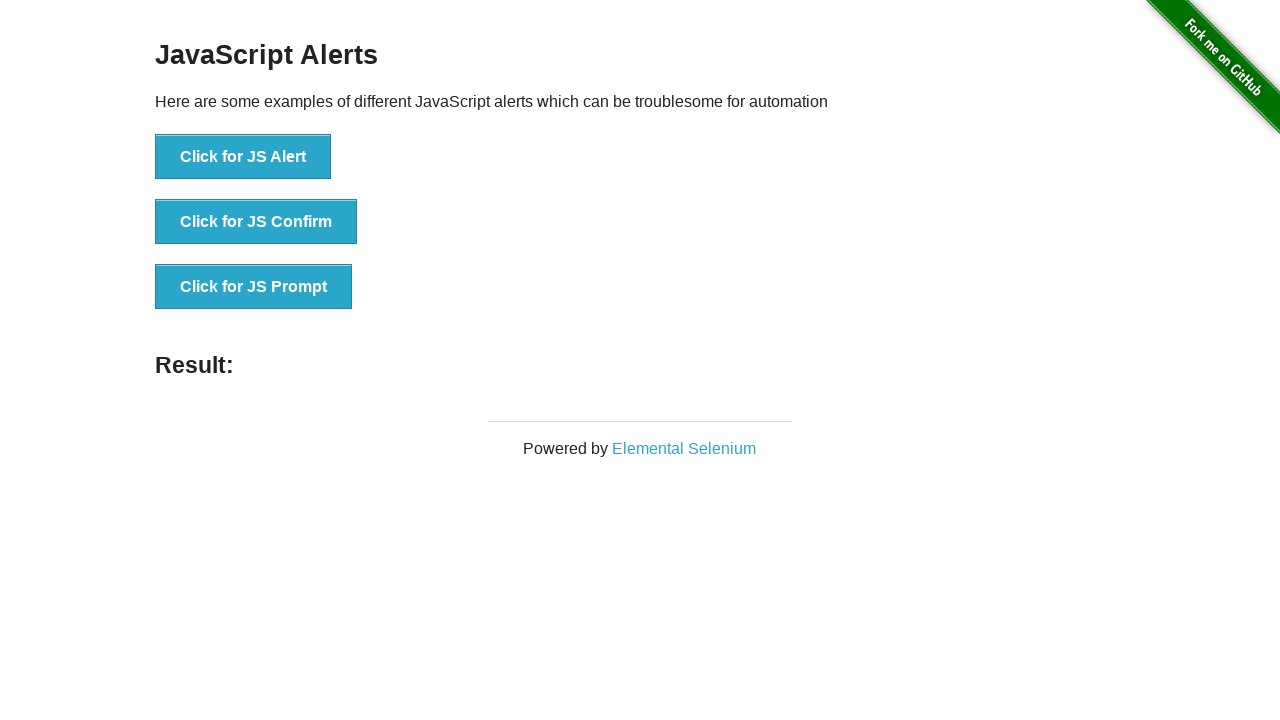

Clicked 'Click for JS Alert' button at (243, 157) on xpath=//button[text()='Click for JS Alert']
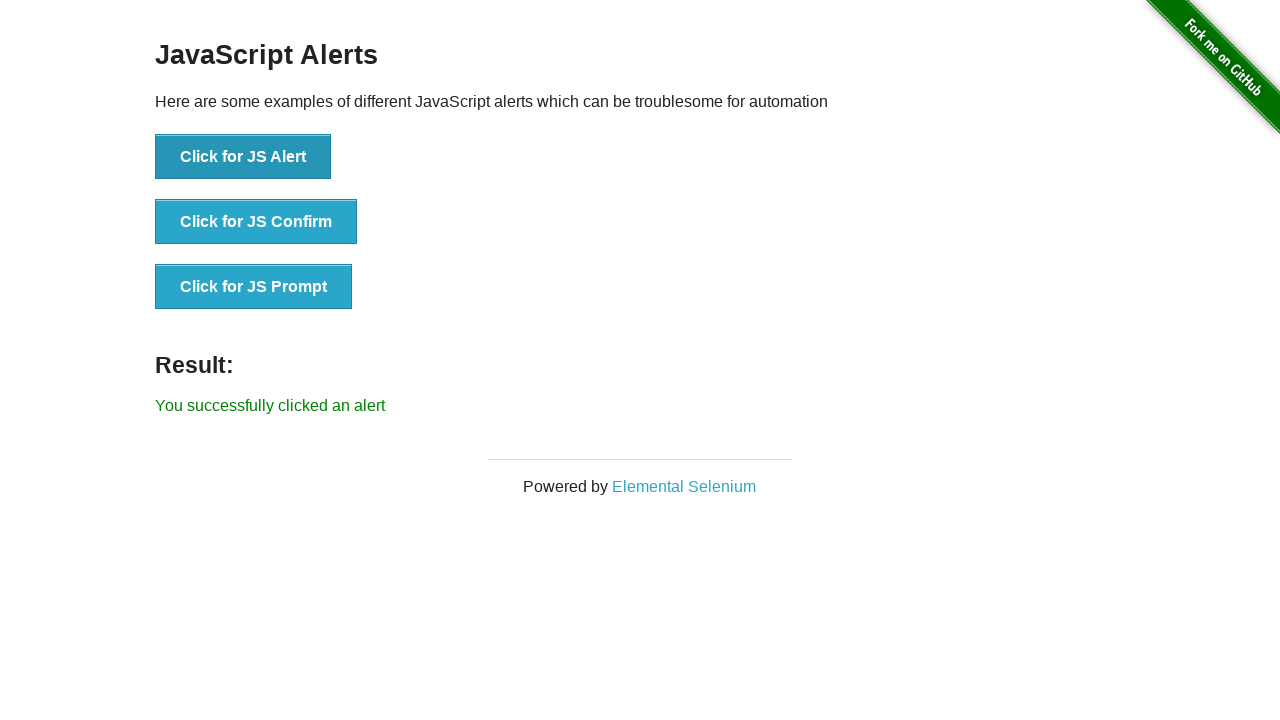

Set up dialog handler to accept alert
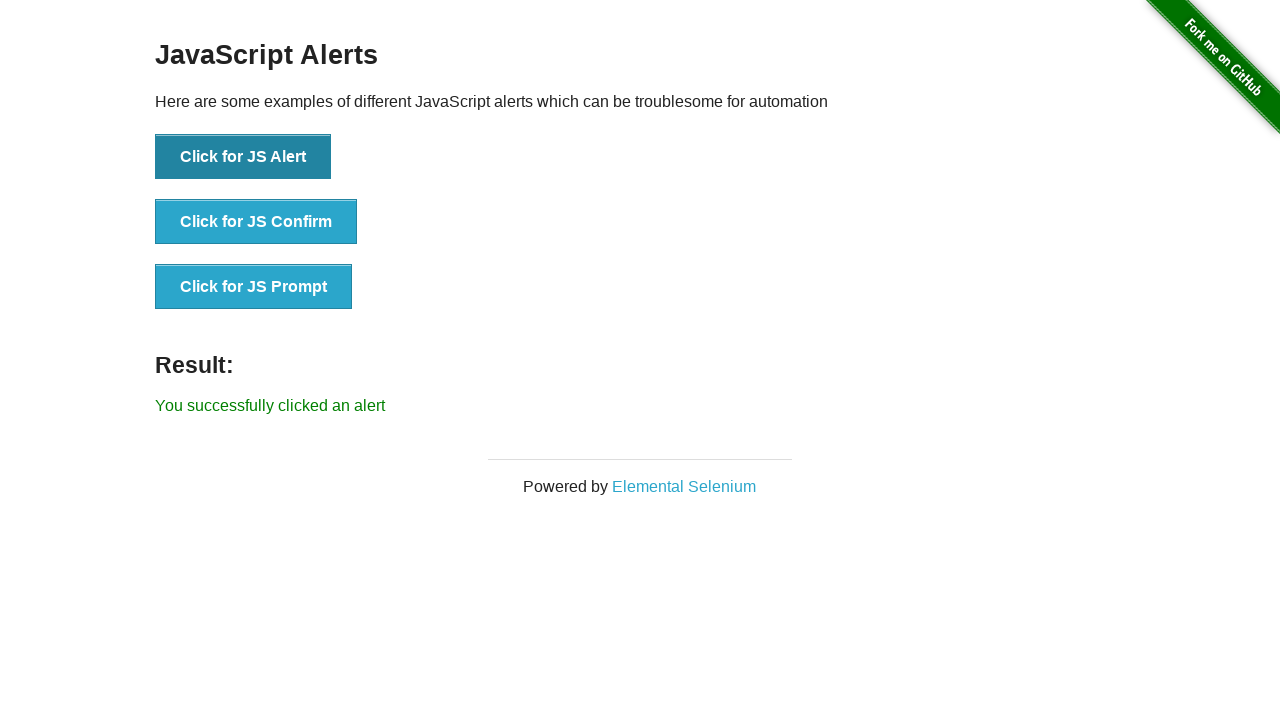

Clicked 'Click for JS Confirm' button at (256, 222) on xpath=//button[text()='Click for JS Confirm']
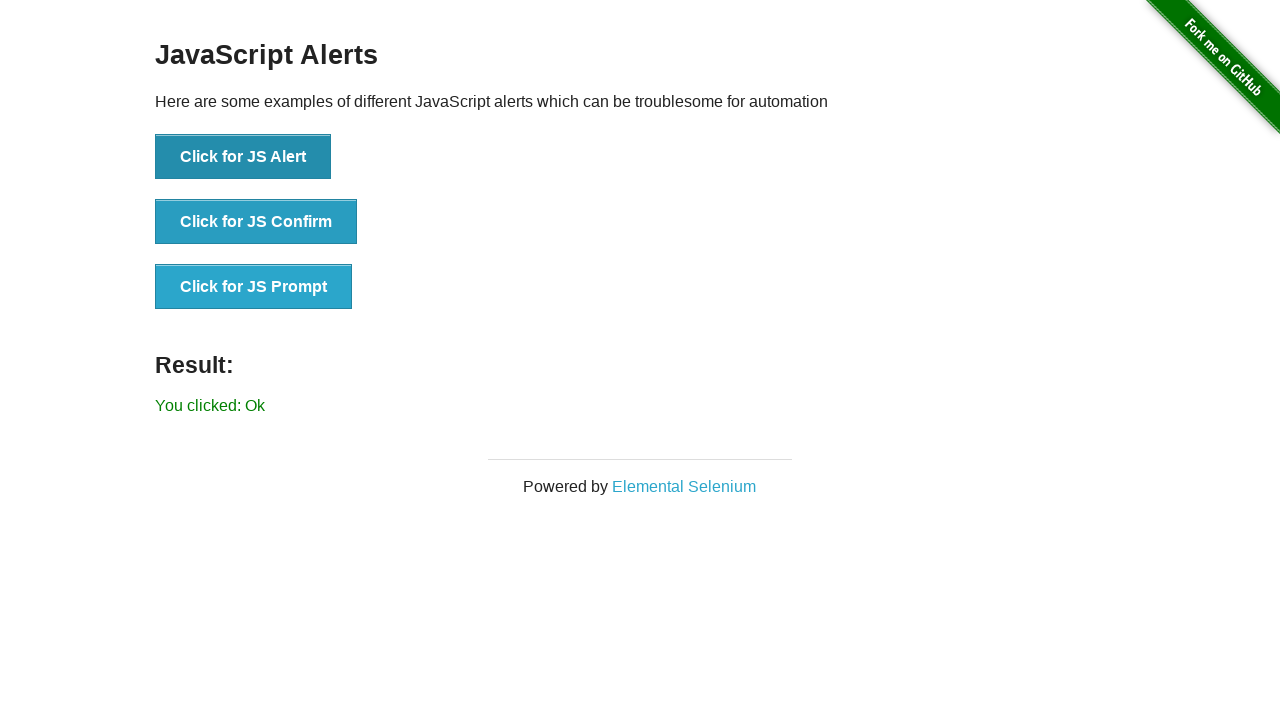

Set up dialog handler to accept confirm dialog
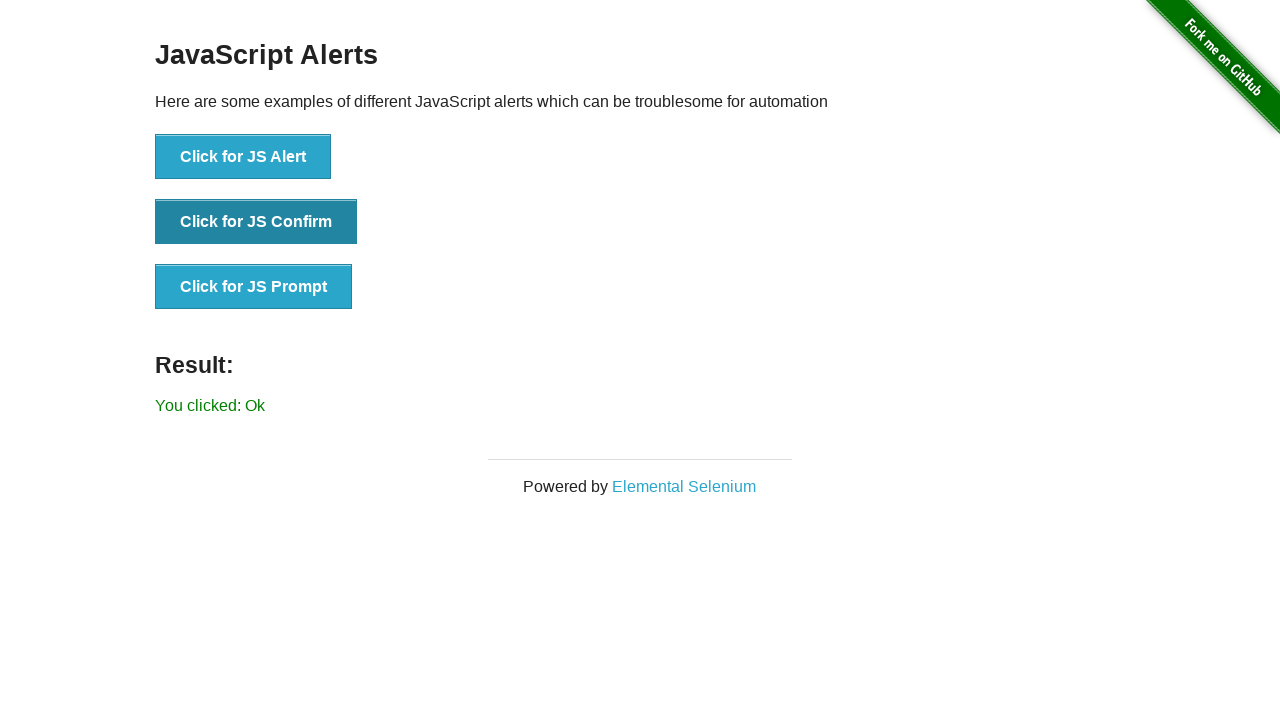

Clicked 'Click for JS Confirm' button again at (256, 222) on xpath=//button[text()='Click for JS Confirm']
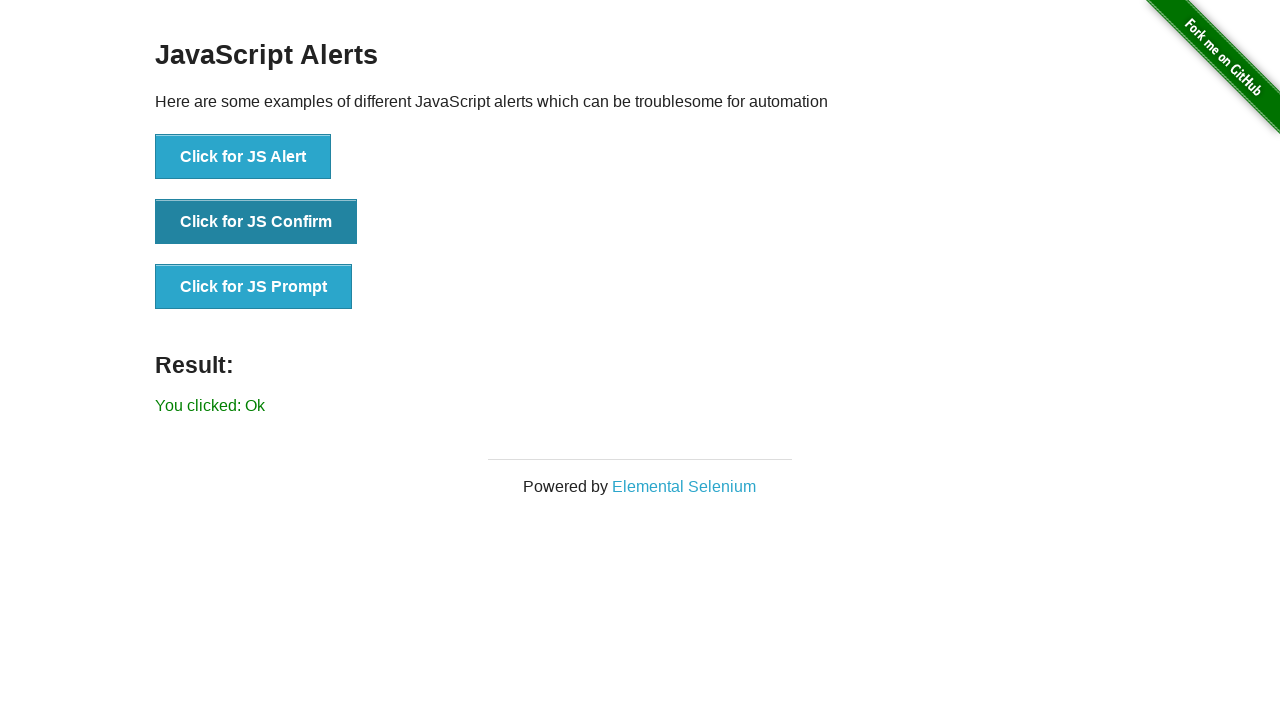

Set up dialog handler to dismiss confirm dialog
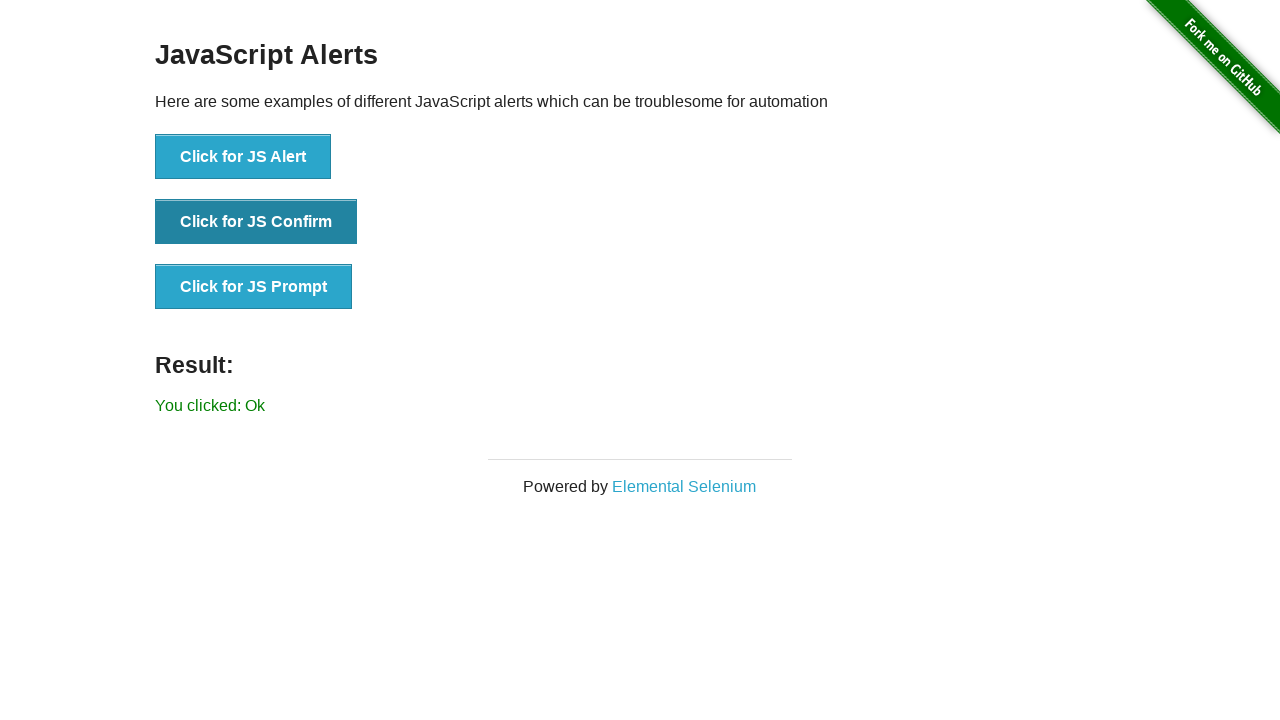

Clicked 'Click for JS Prompt' button at (254, 287) on xpath=//button[text()='Click for JS Prompt']
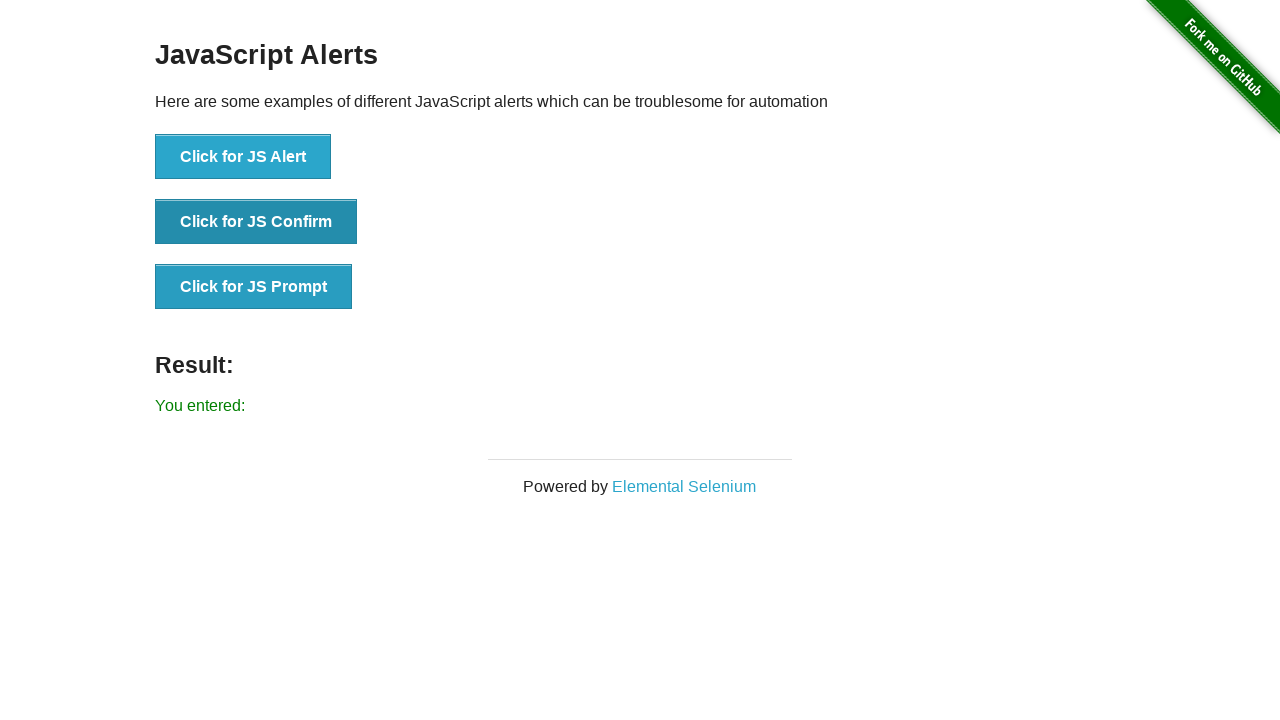

Set up dialog handler to accept prompt with text 'Hello'
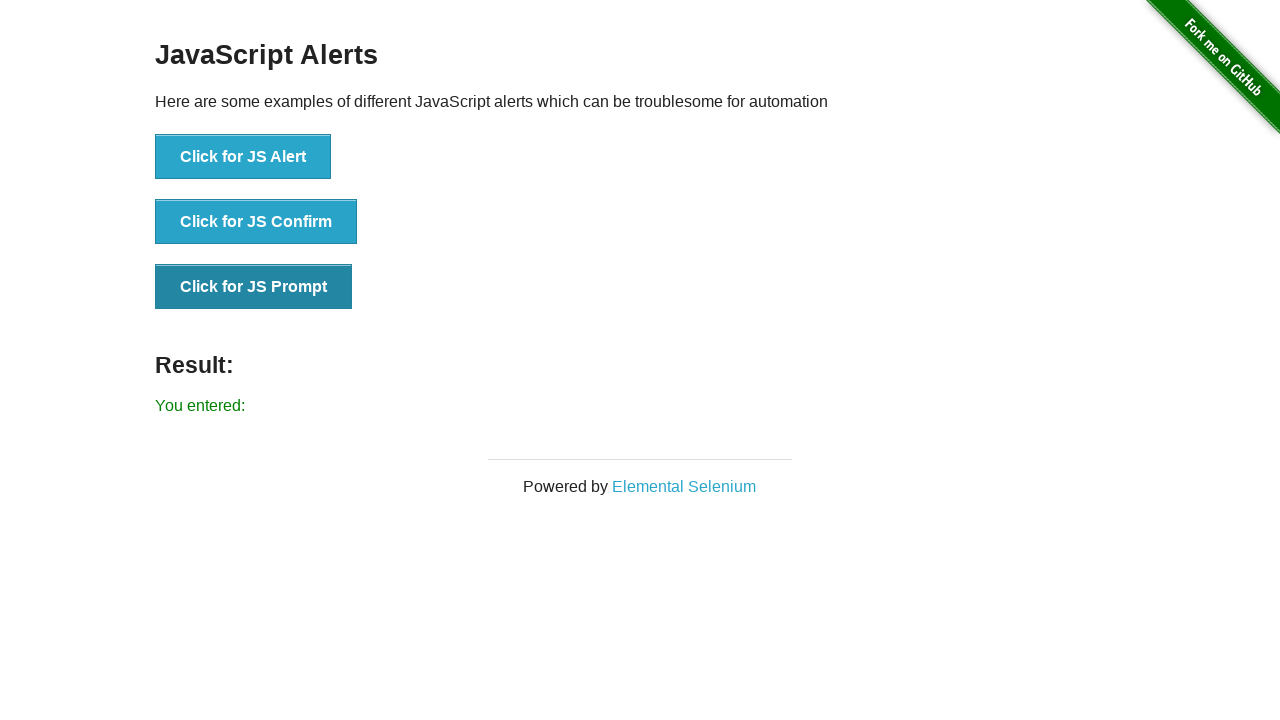

Clicked 'Click for JS Prompt' button again at (254, 287) on xpath=//button[text()='Click for JS Prompt']
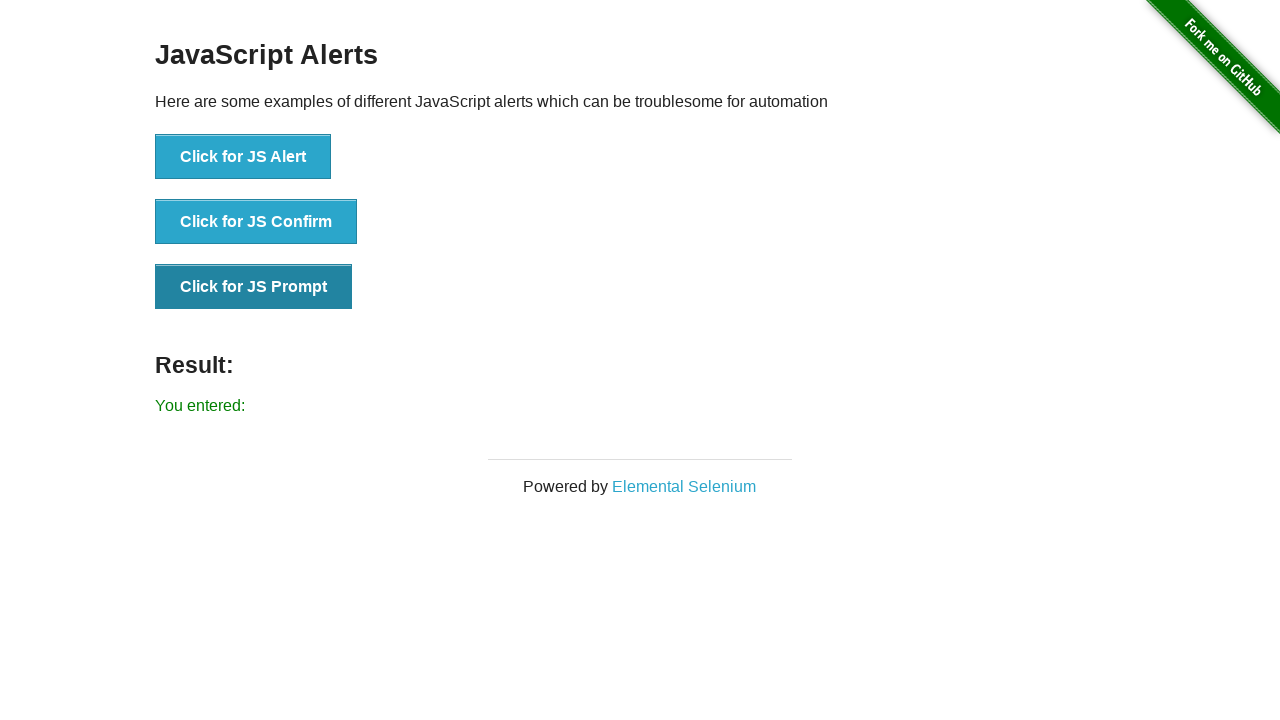

Set up dialog handler to dismiss prompt dialog
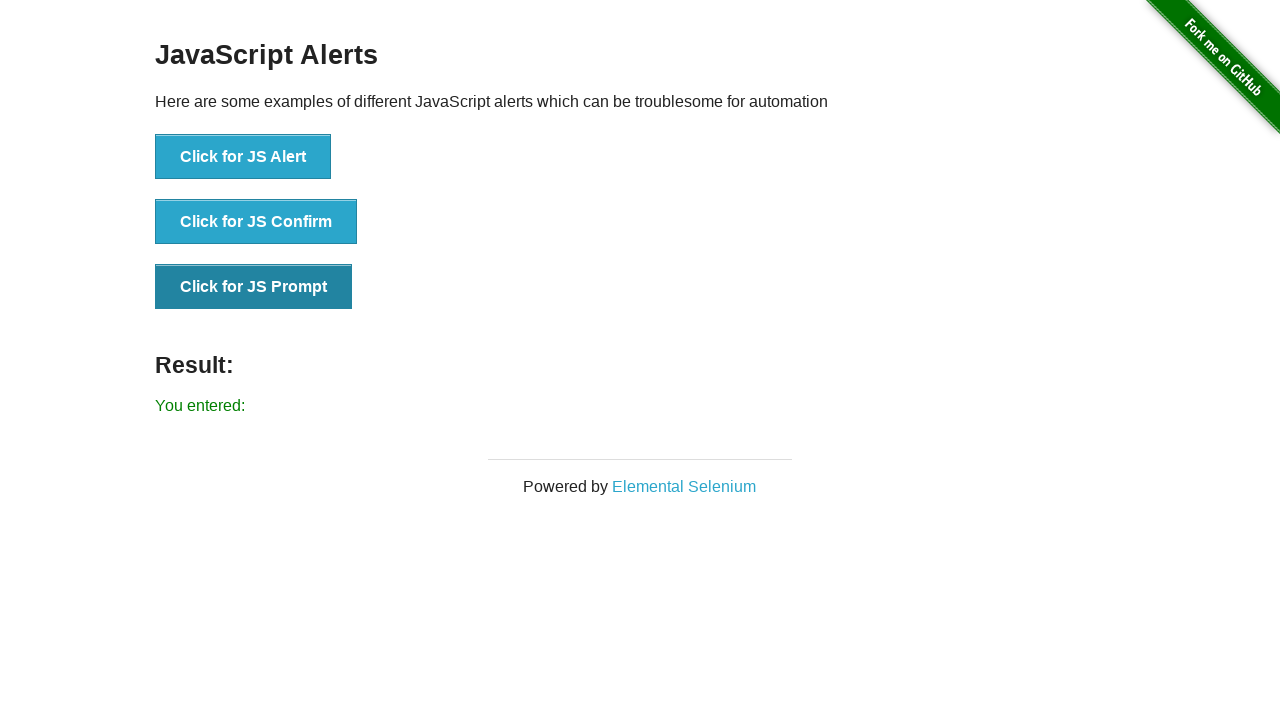

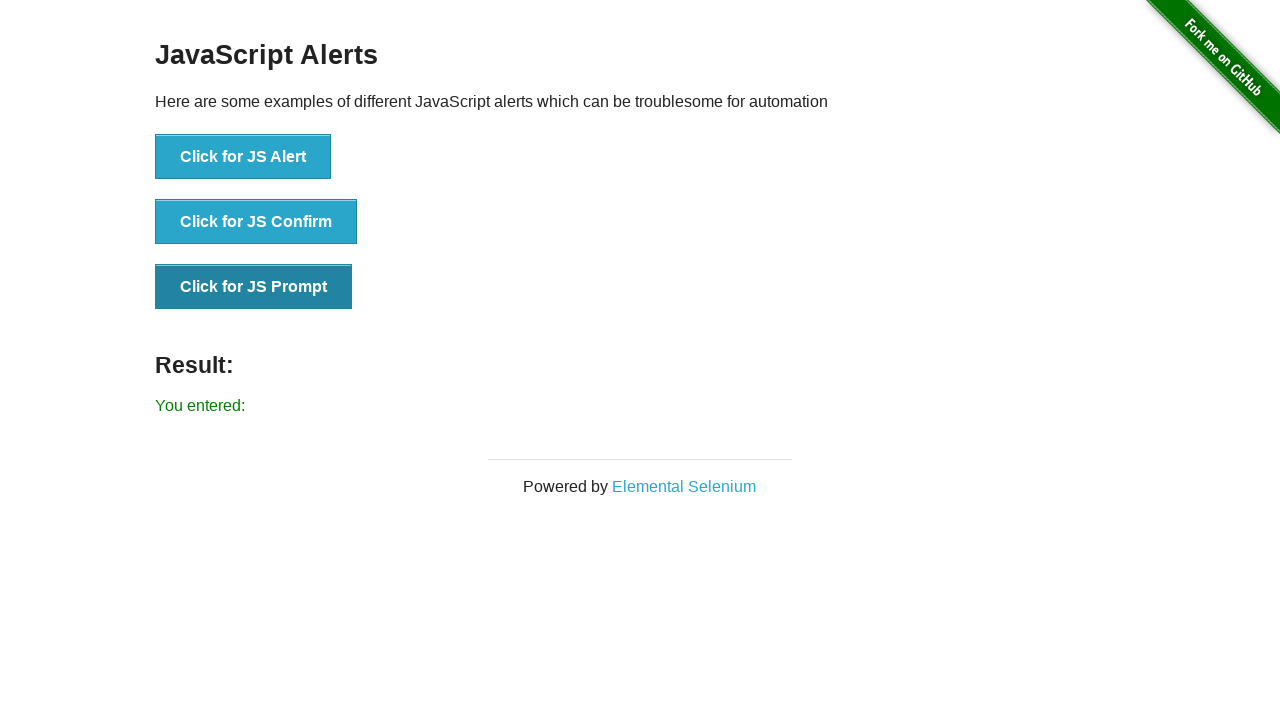